Navigates to a YouTube Music playlist page and verifies that the playlist content loads successfully.

Starting URL: https://music.youtube.com/browse/VLPLpbfaEmqGaklw4qglv5qA7vyxff4QLgrc

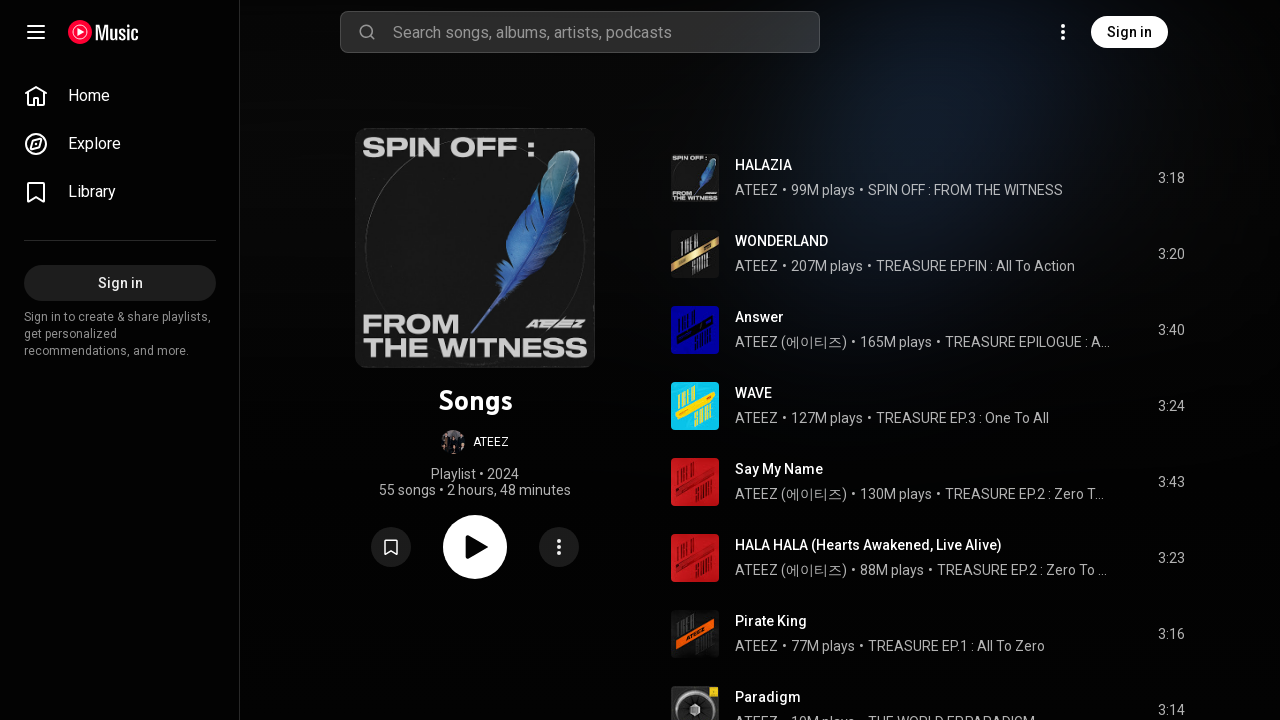

Navigated to YouTube Music playlist page
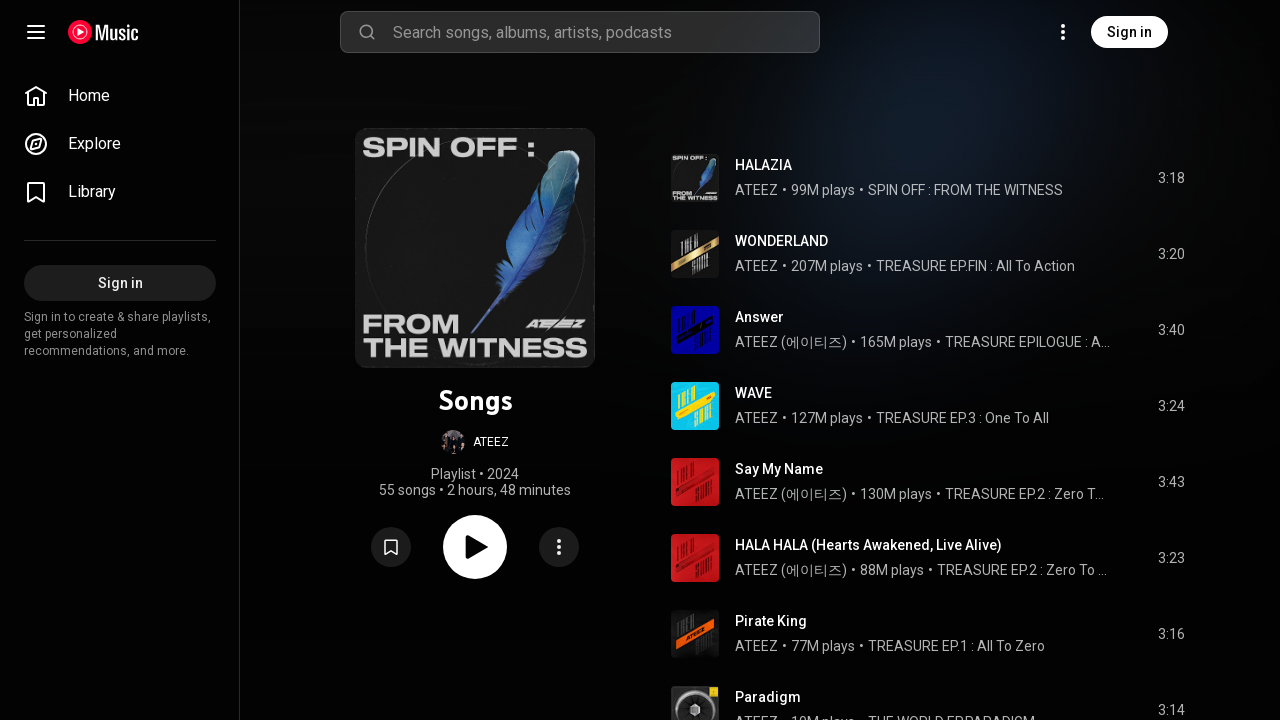

Playlist content loaded successfully - playlist items are now visible
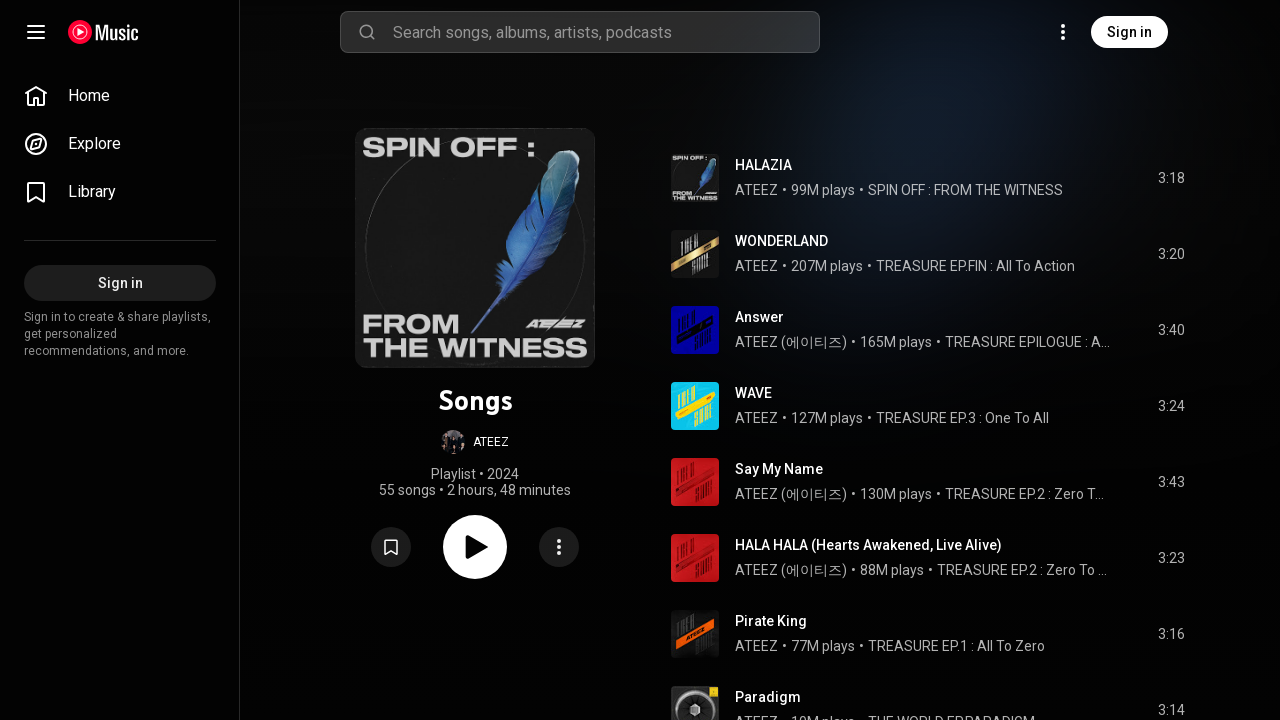

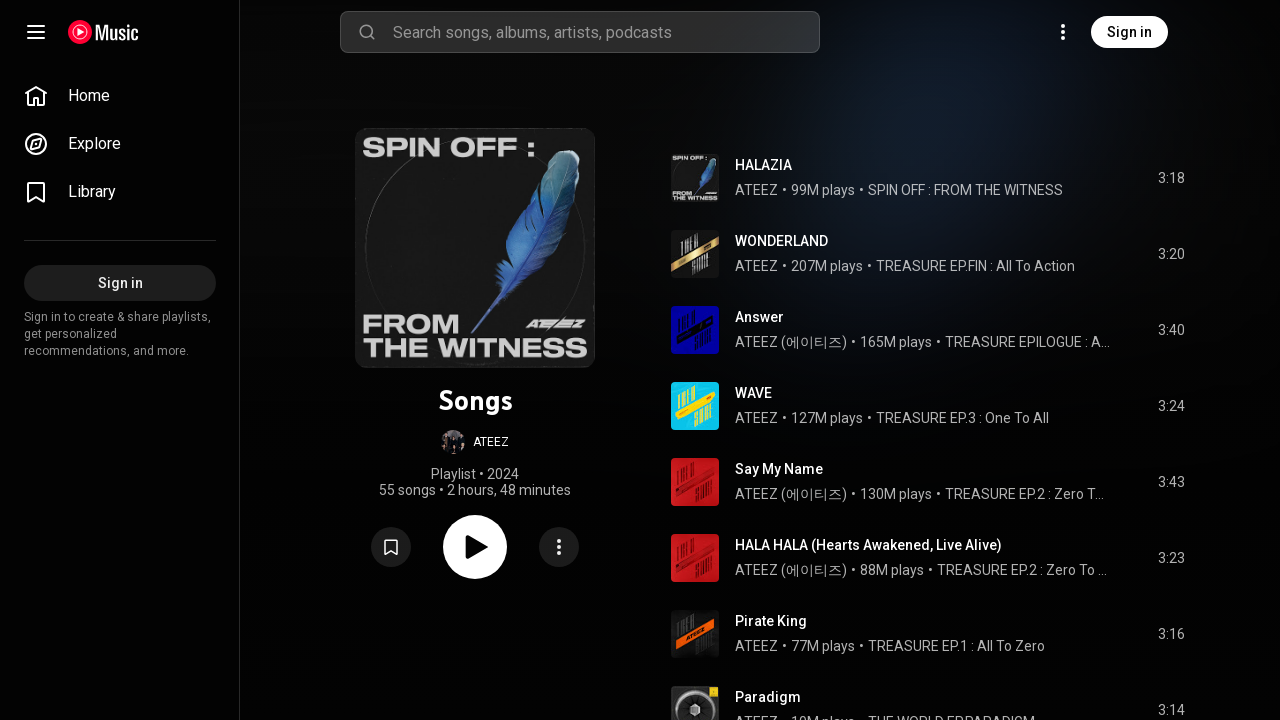